Tests the Excel file download functionality on an upload/download test page by clicking the download button and verifying the file input element is present for uploads.

Starting URL: https://rahulshettyacademy.com/upload-download-test/

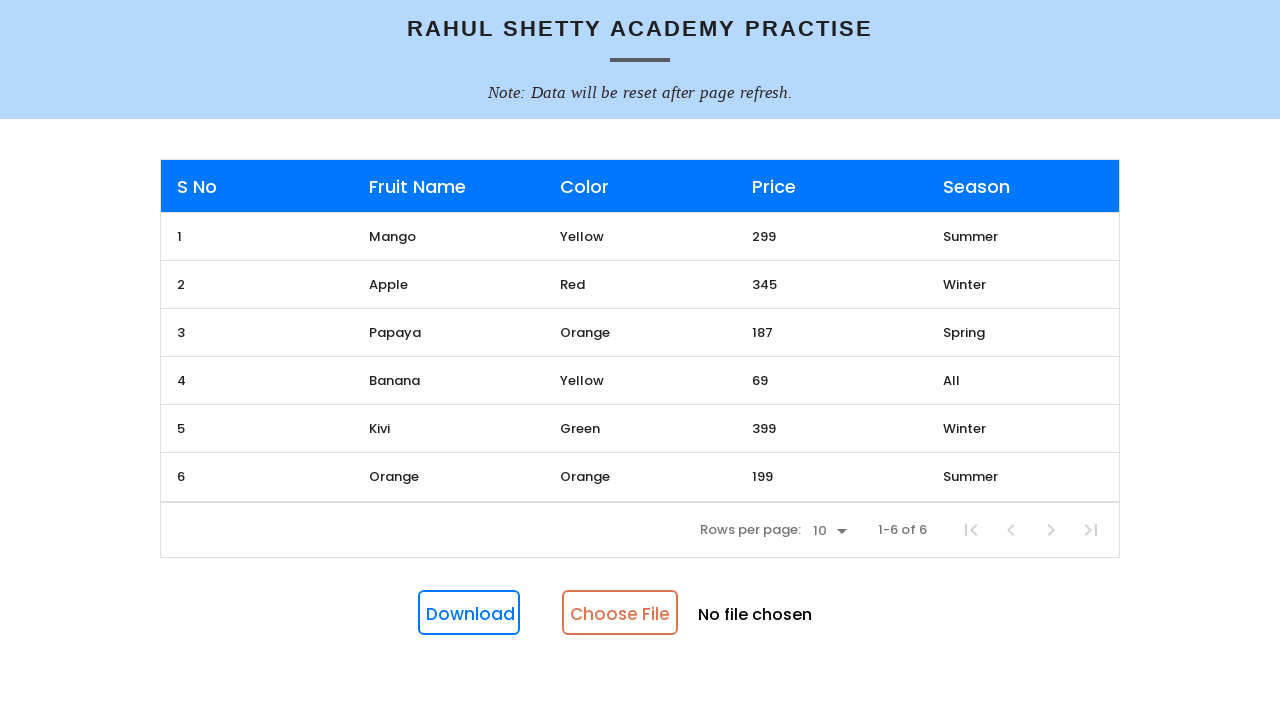

Clicked the download button to download Excel template at (469, 613) on #downloadButton
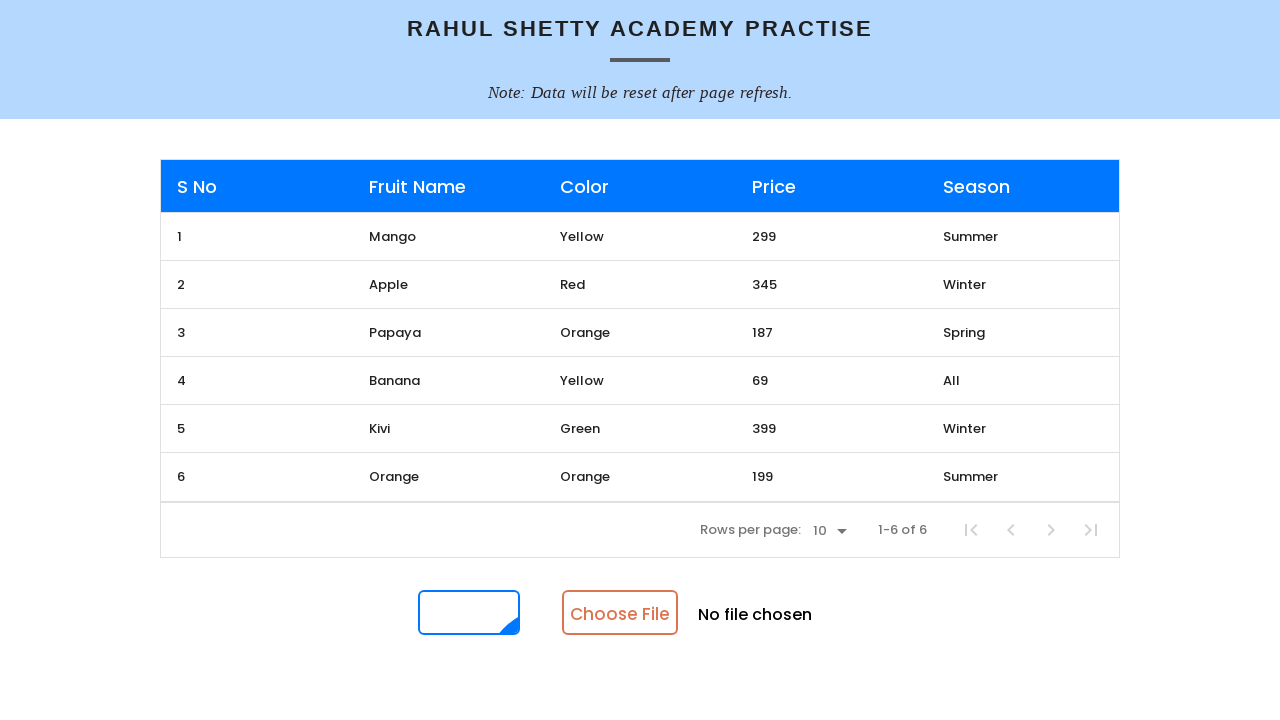

File input element is present and page is ready for upload
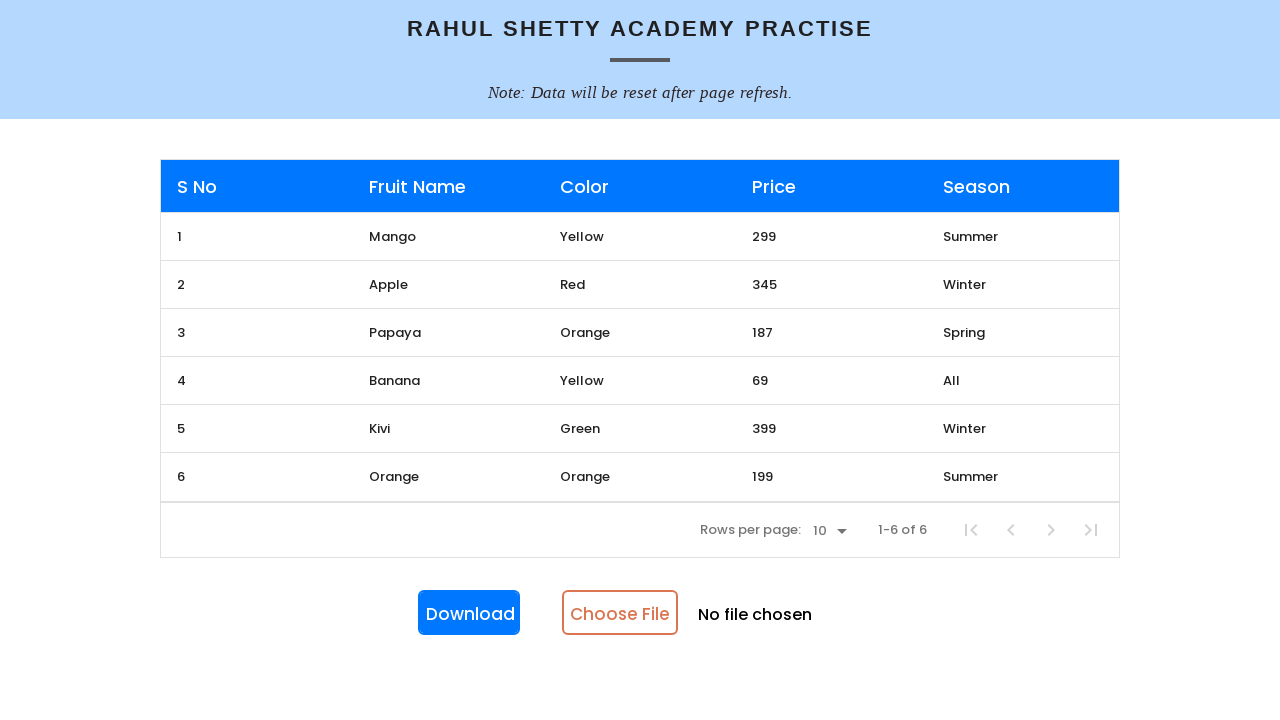

Download button is still visible after download interaction
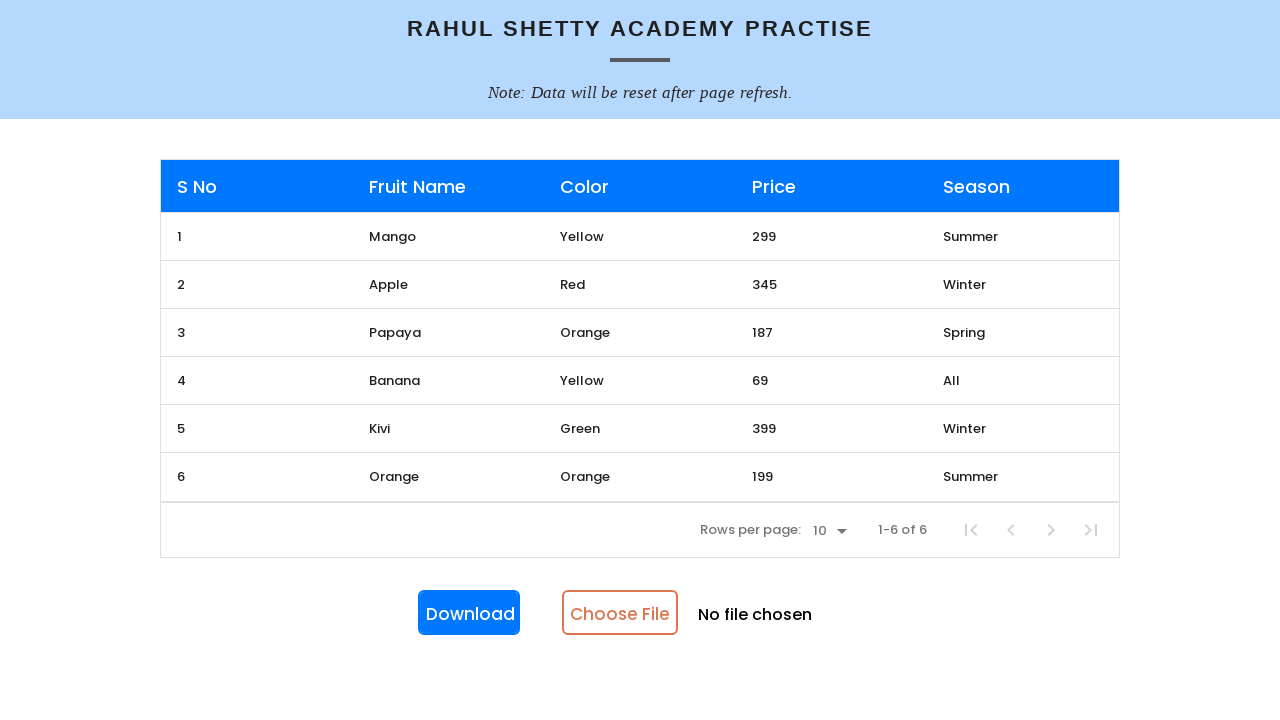

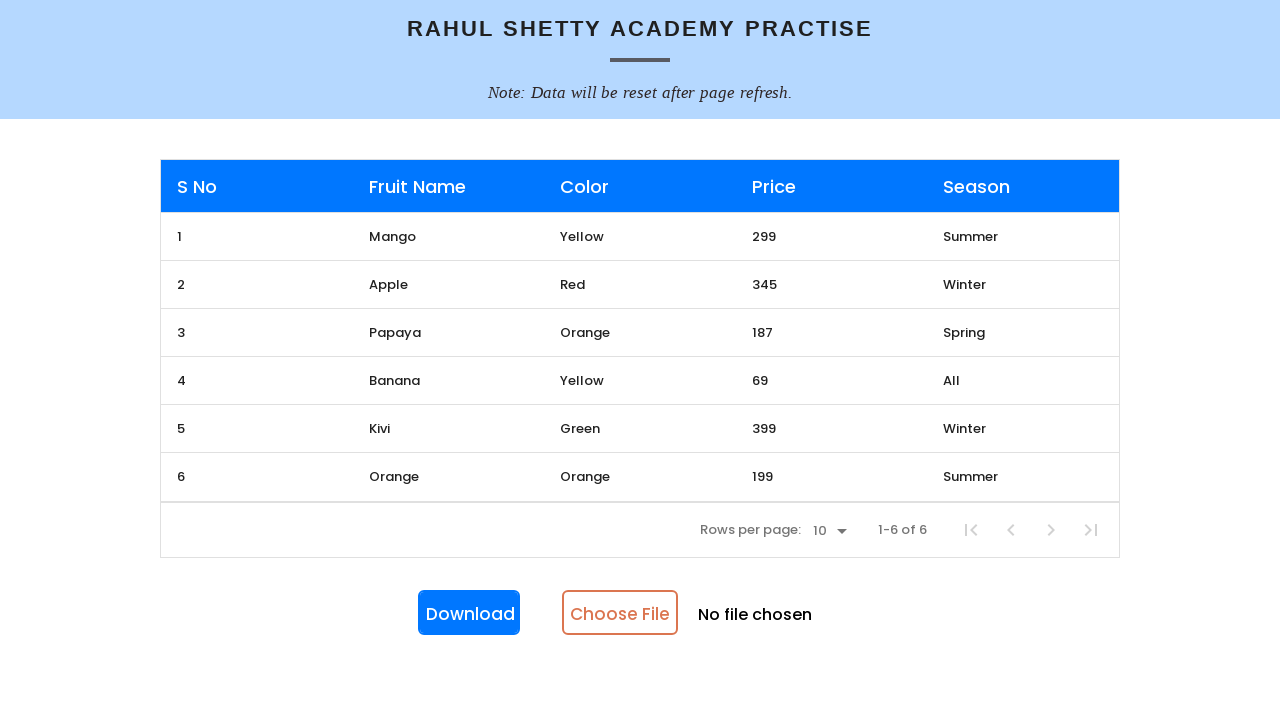